Tests adding specific vegetables (Cucumber, Broccoli, Beetroot, Carrot) to a shopping cart, proceeding to checkout, and applying a promo code to verify the discount is applied.

Starting URL: https://rahulshettyacademy.com/seleniumPractise/#/

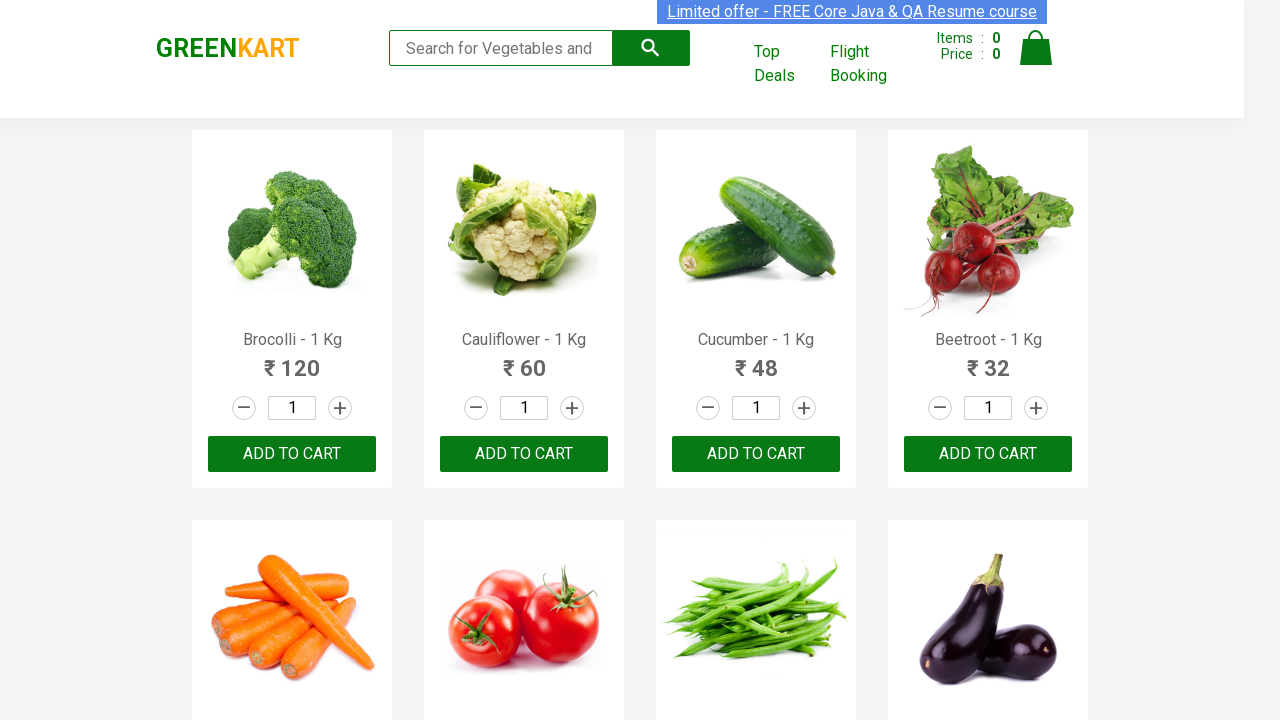

Waited for product names to load on the page
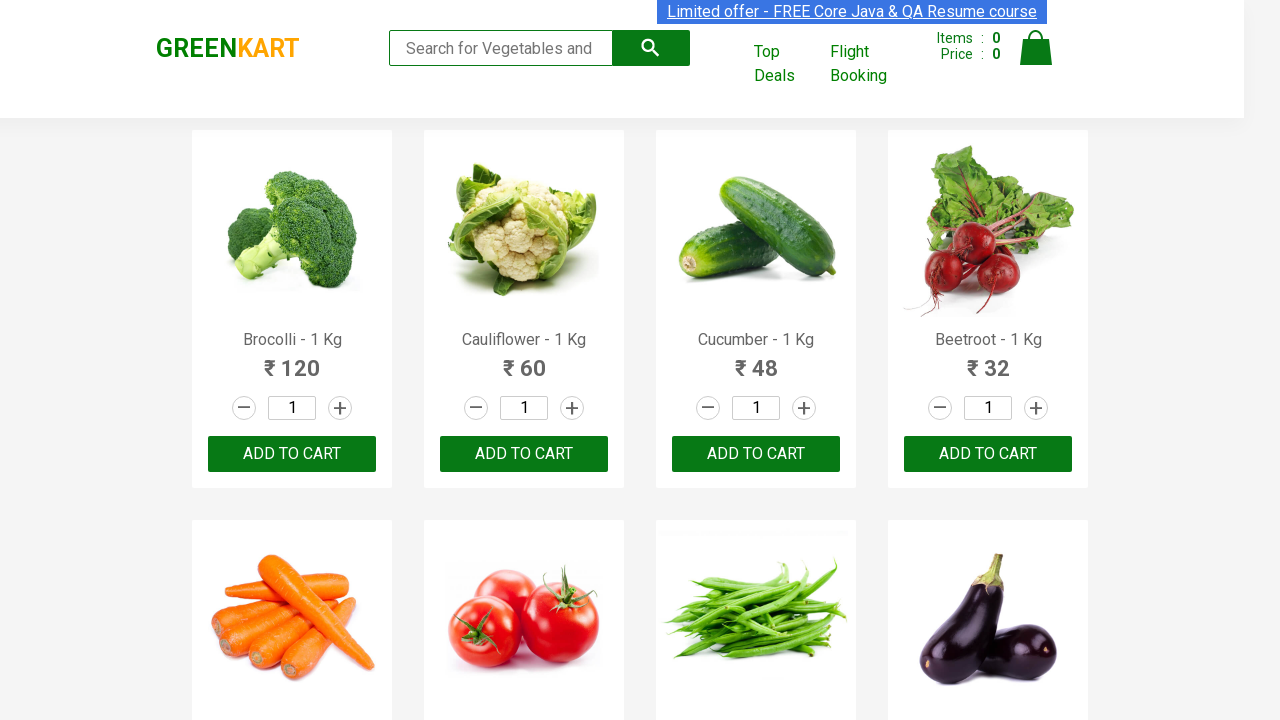

Retrieved all product elements from the page
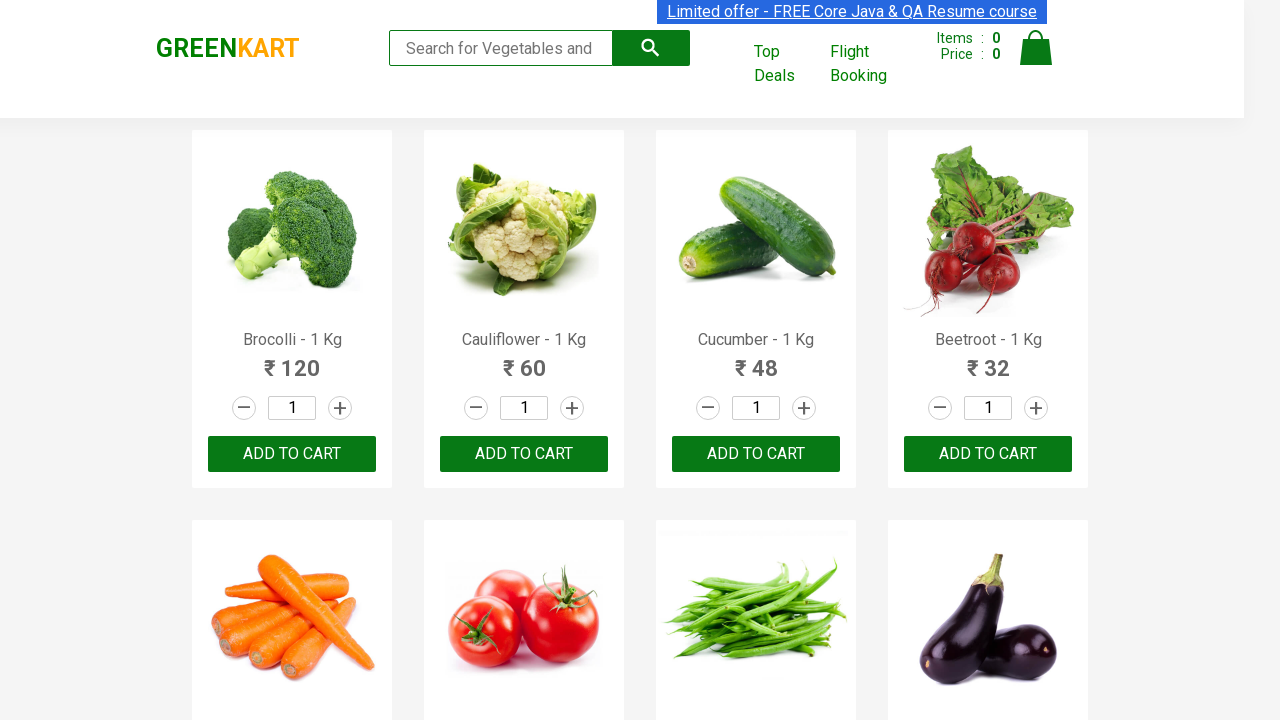

Clicked 'Add to Cart' for Brocolli at (292, 454) on xpath=//div[@class='product-action']/button >> nth=0
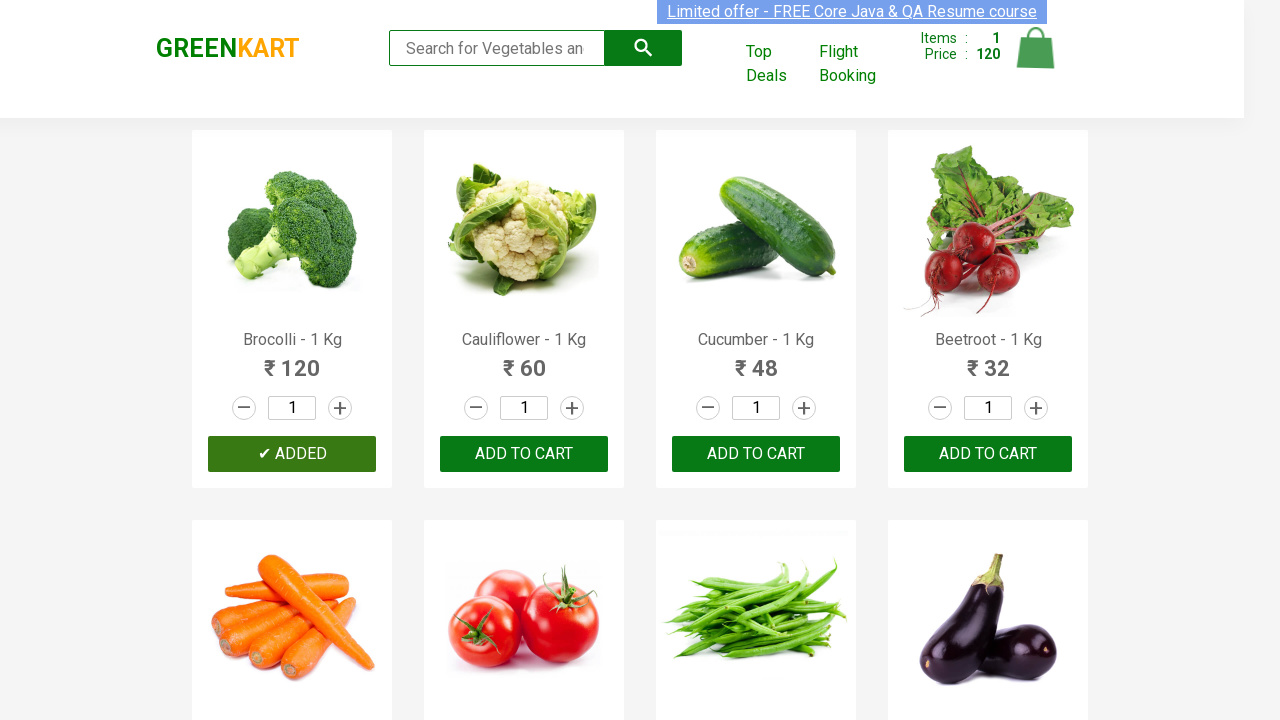

Clicked 'Add to Cart' for Cucumber at (756, 454) on xpath=//div[@class='product-action']/button >> nth=2
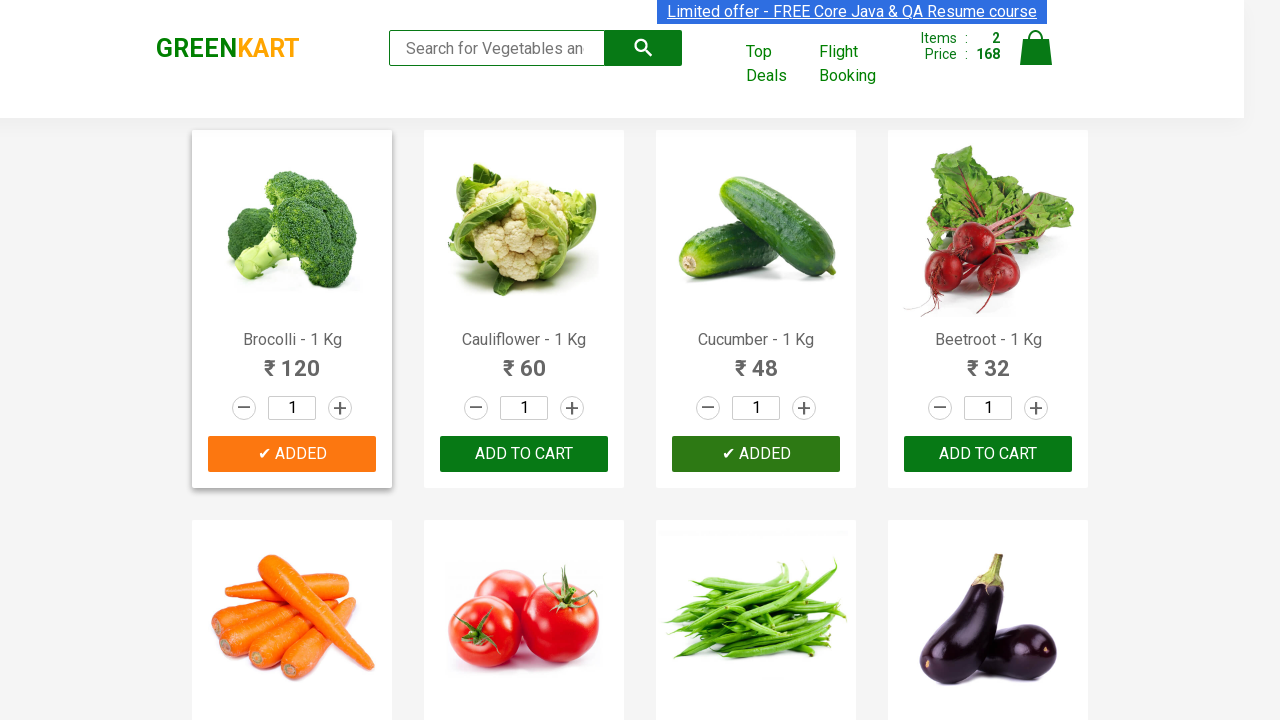

Clicked 'Add to Cart' for Beetroot at (988, 454) on xpath=//div[@class='product-action']/button >> nth=3
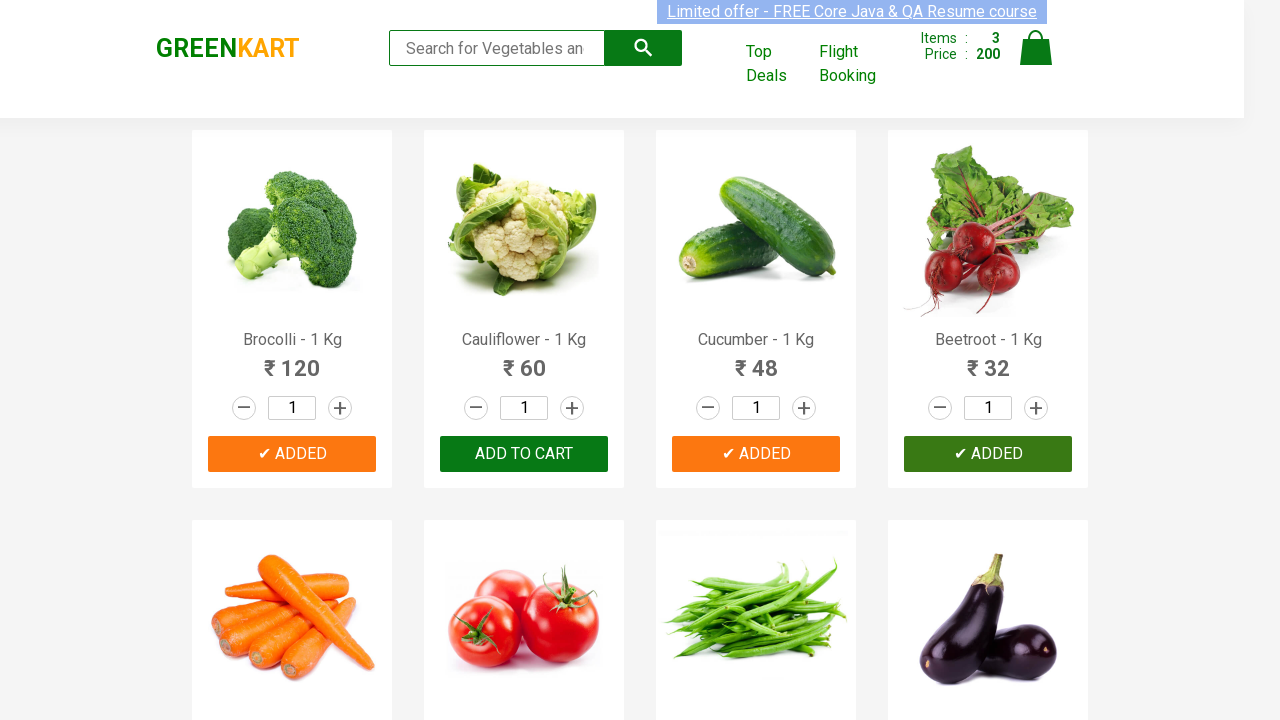

Clicked 'Add to Cart' for Carrot at (292, 360) on xpath=//div[@class='product-action']/button >> nth=4
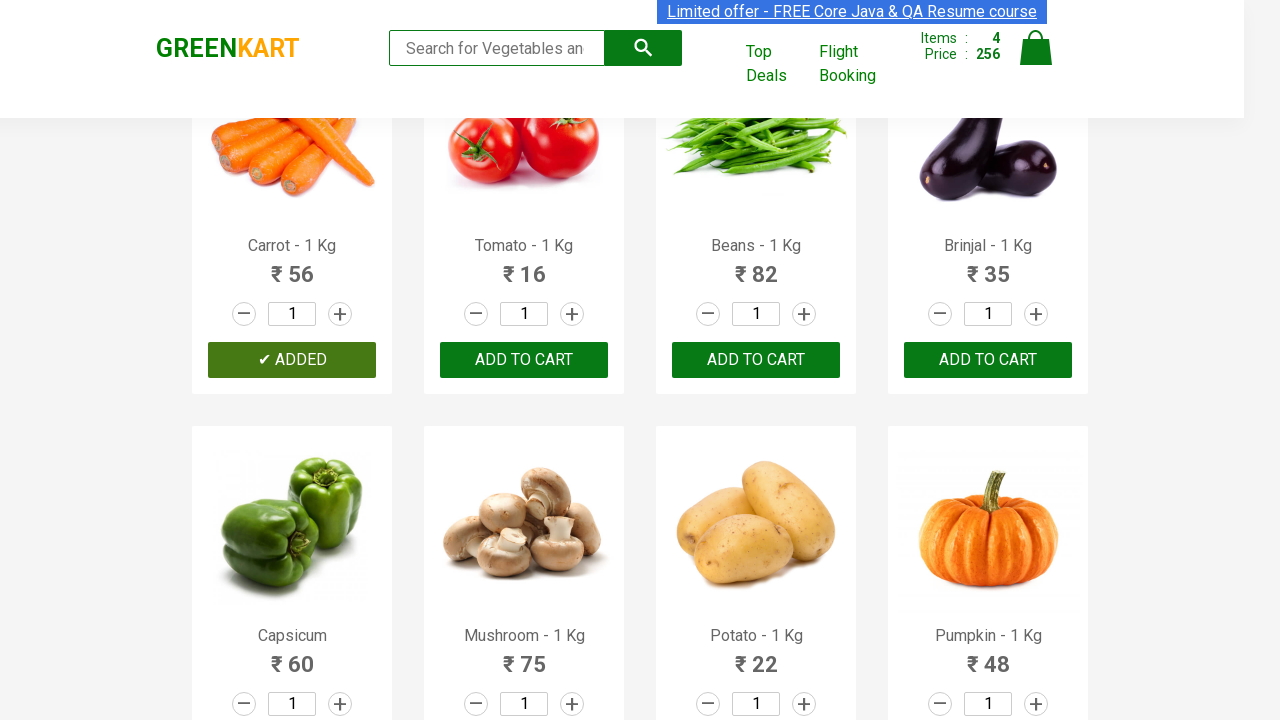

Clicked on the shopping cart icon at (1036, 48) on img[alt='Cart']
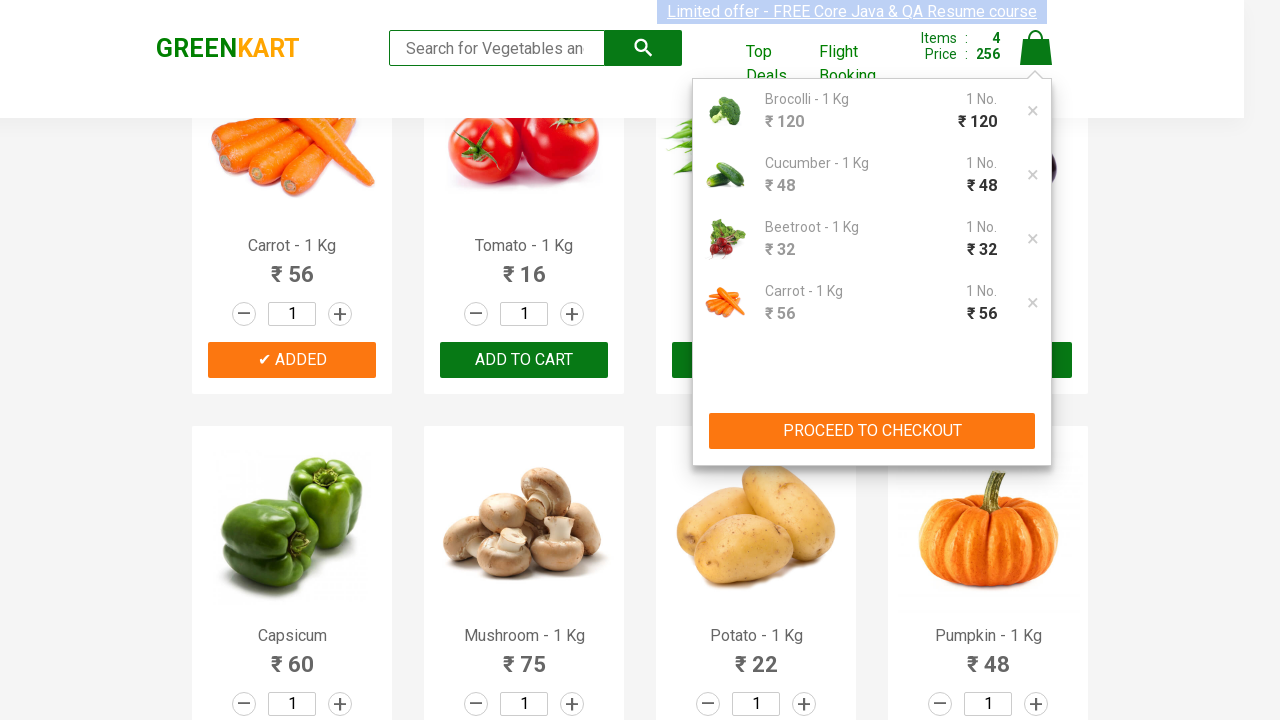

Clicked 'PROCEED TO CHECKOUT' button at (872, 431) on xpath=//button[contains(text(),'PROCEED TO CHECKOUT')]
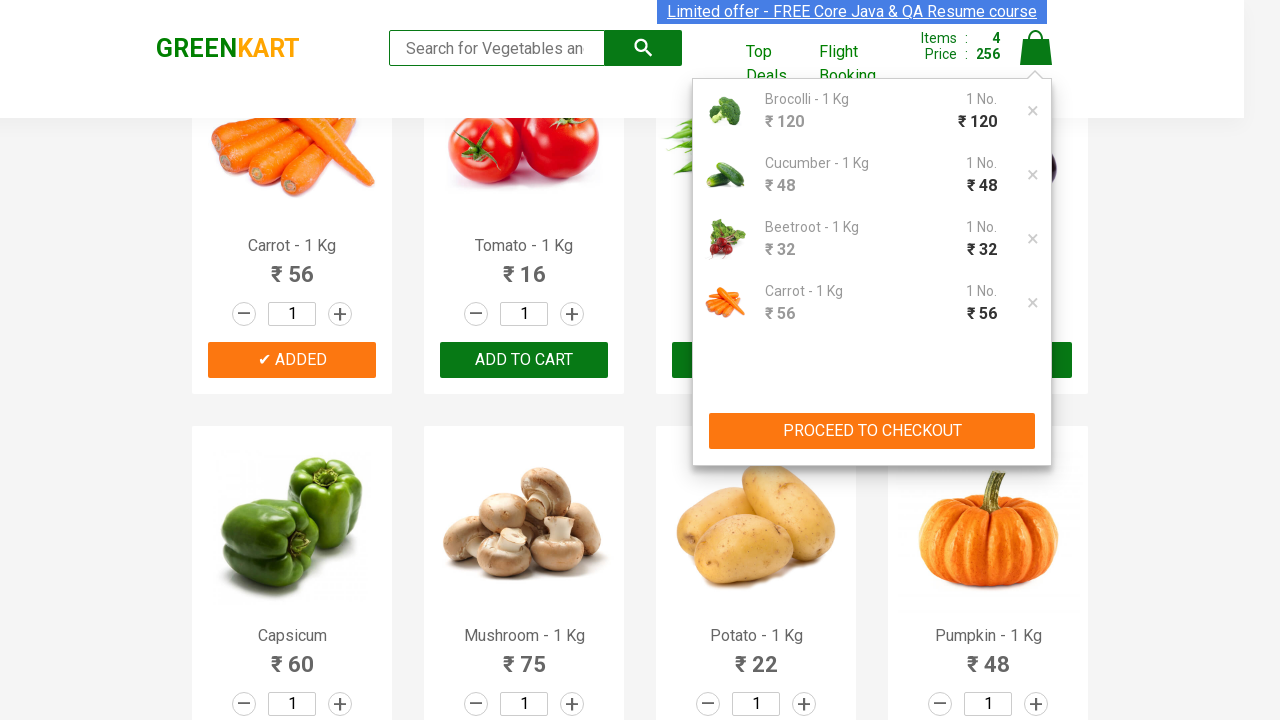

Promo code input field became visible
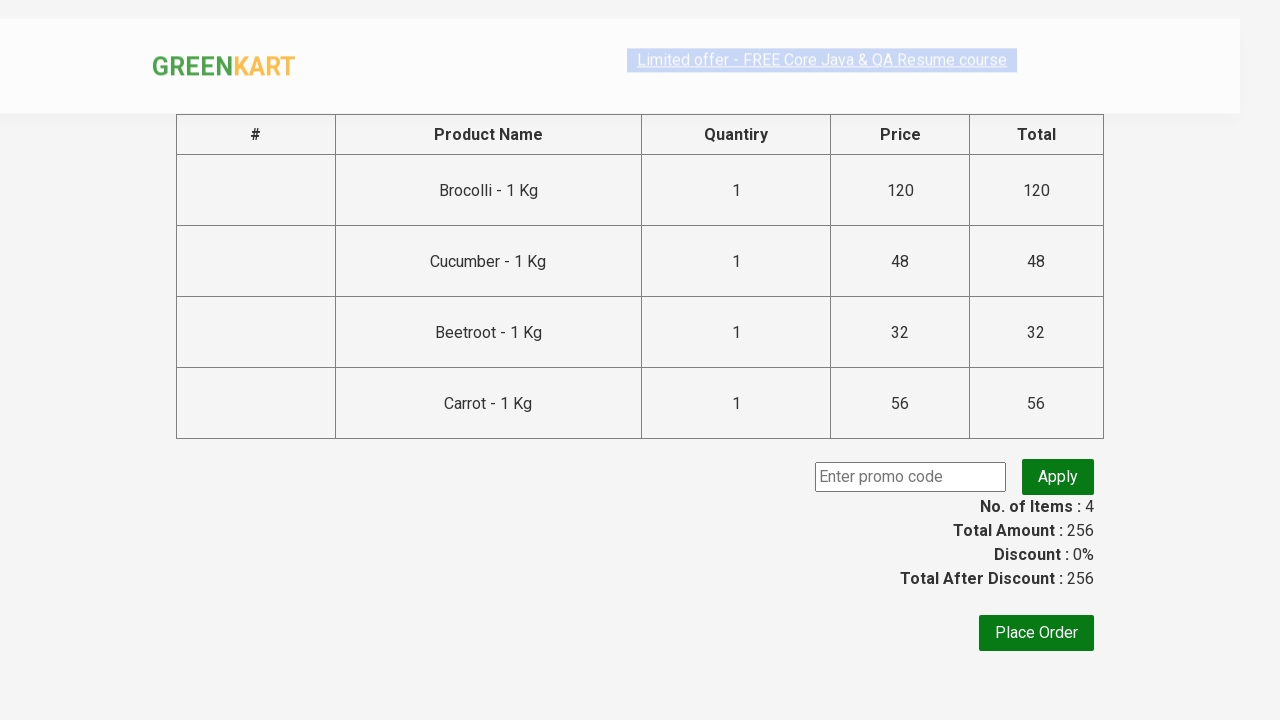

Entered promo code 'rahulshettyacademy' on input.promoCode
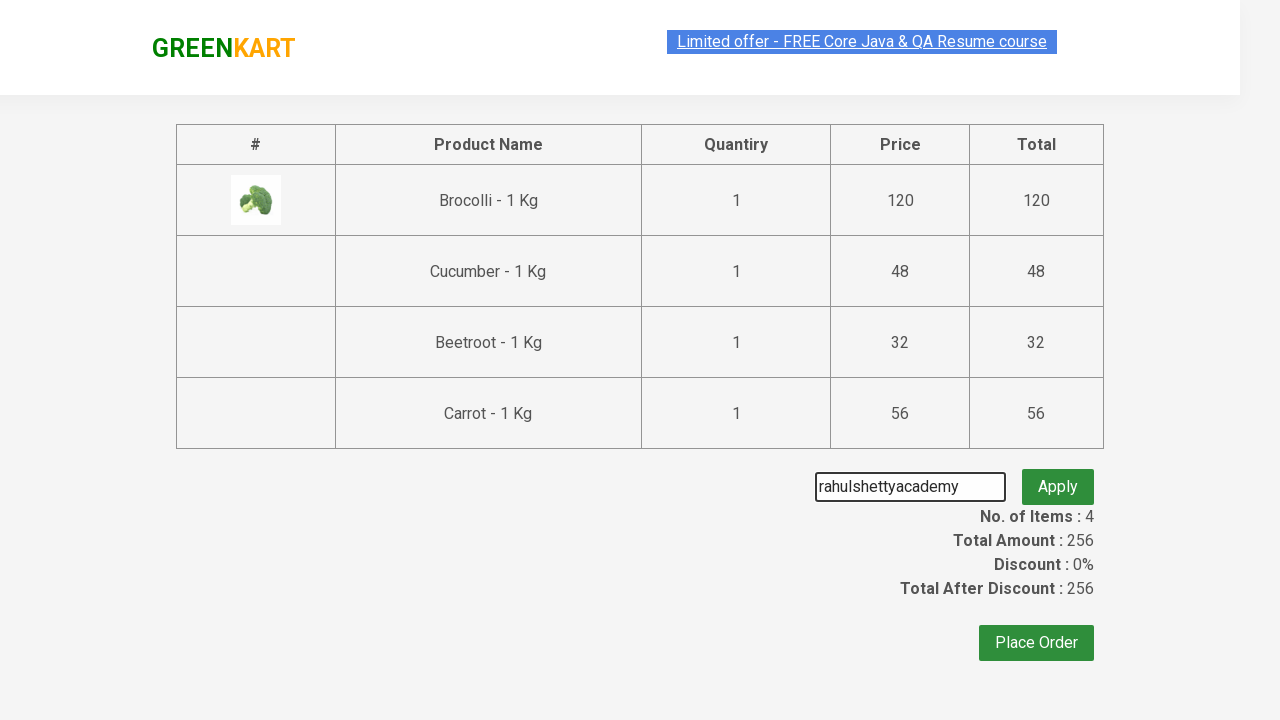

Clicked 'Apply' button to apply the promo code at (1058, 477) on button.promoBtn
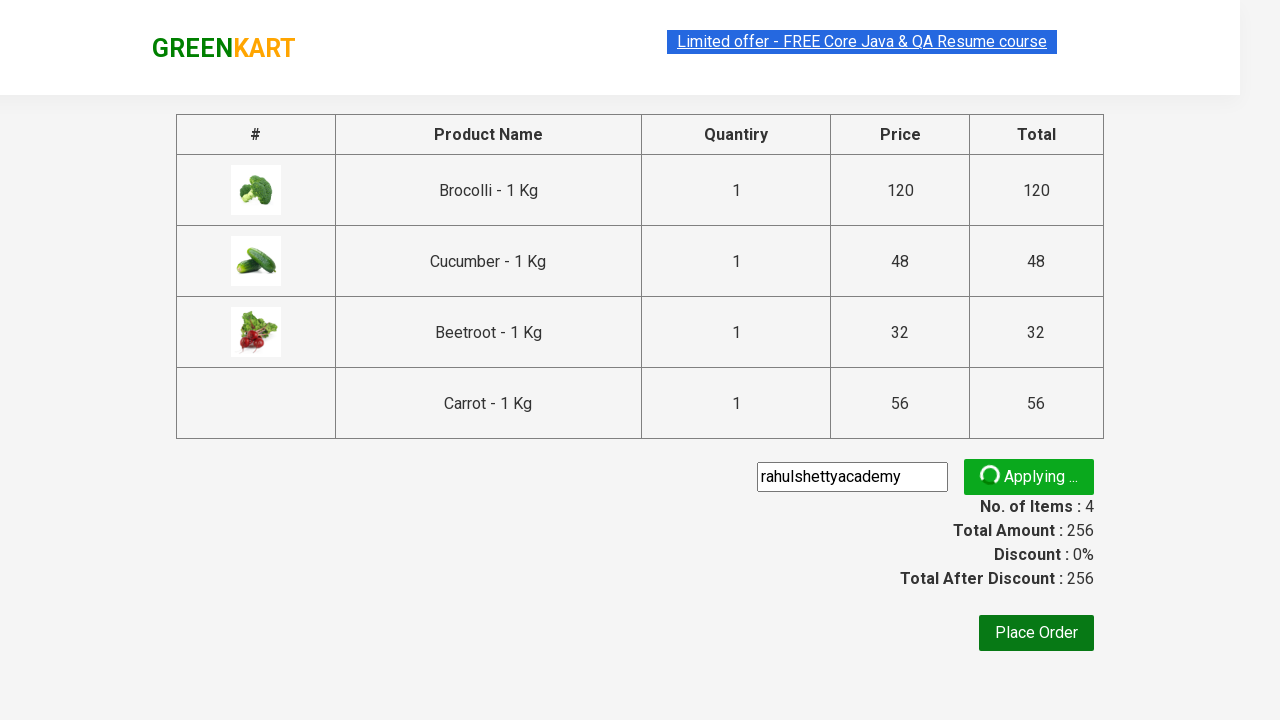

Promo code discount information appeared on the page
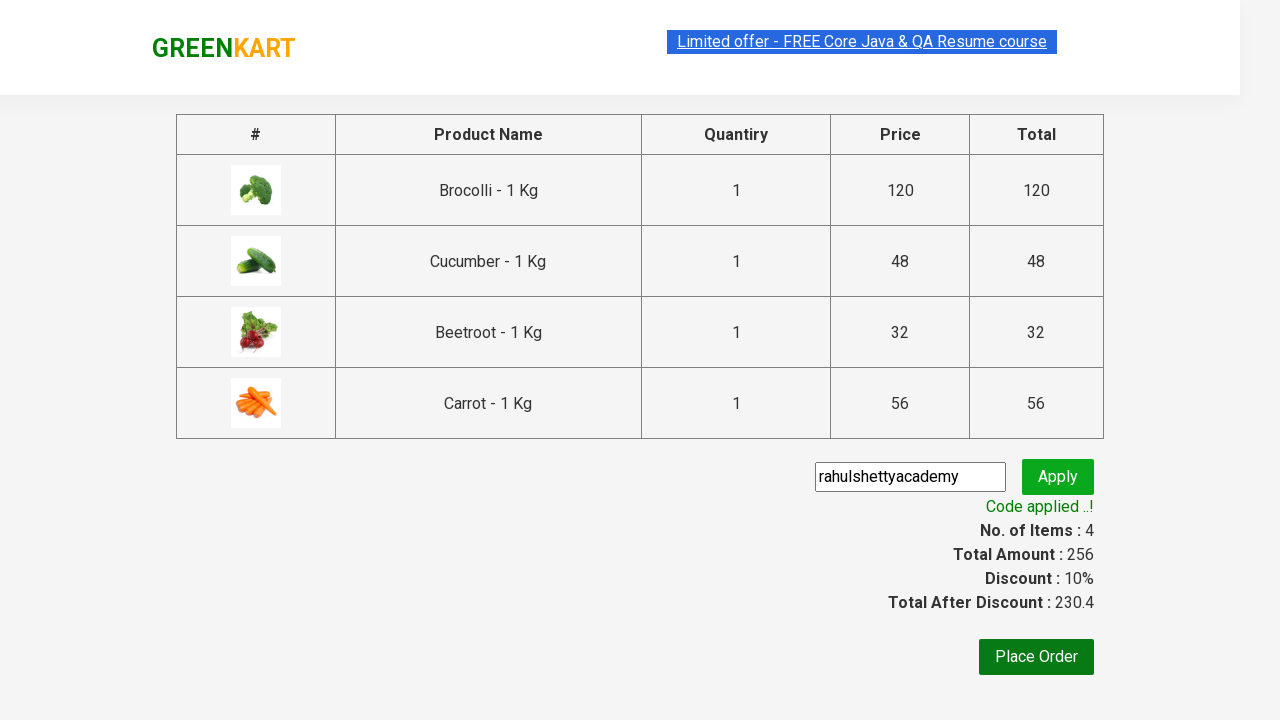

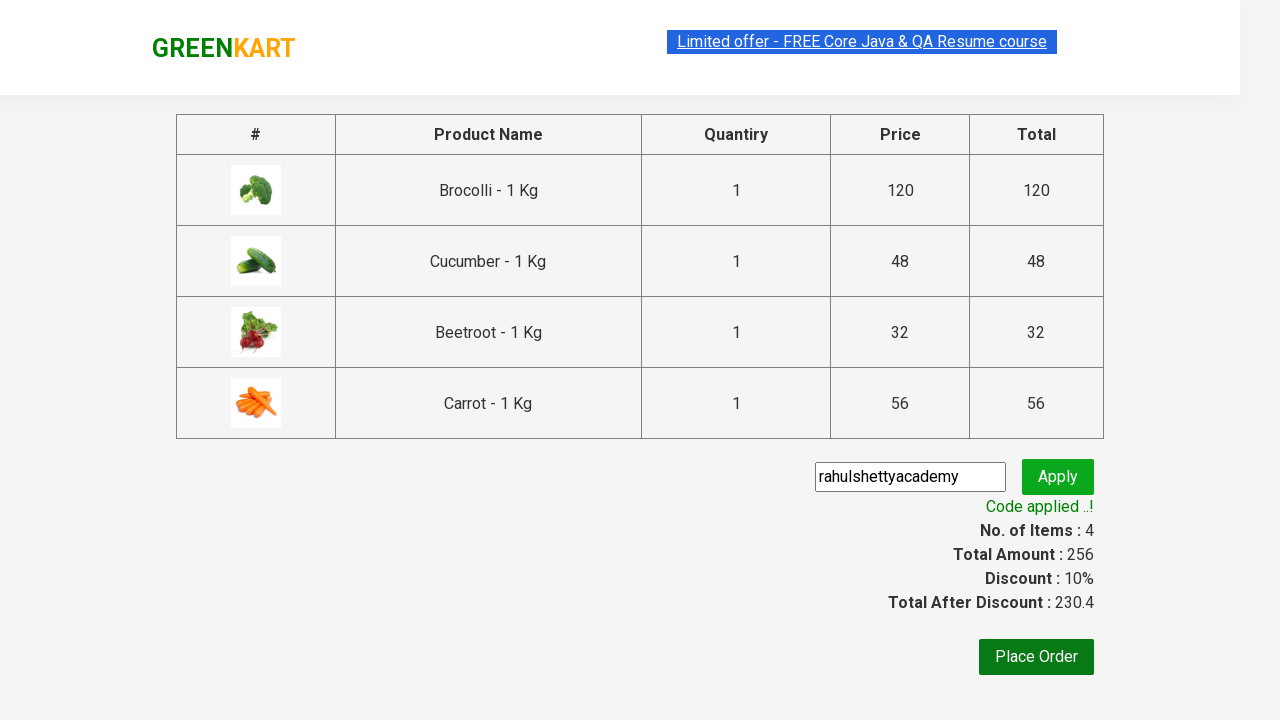